Tests checkbox interaction by finding all checkboxes on the page and clicking each one to toggle their state

Starting URL: https://the-internet.herokuapp.com/checkboxes

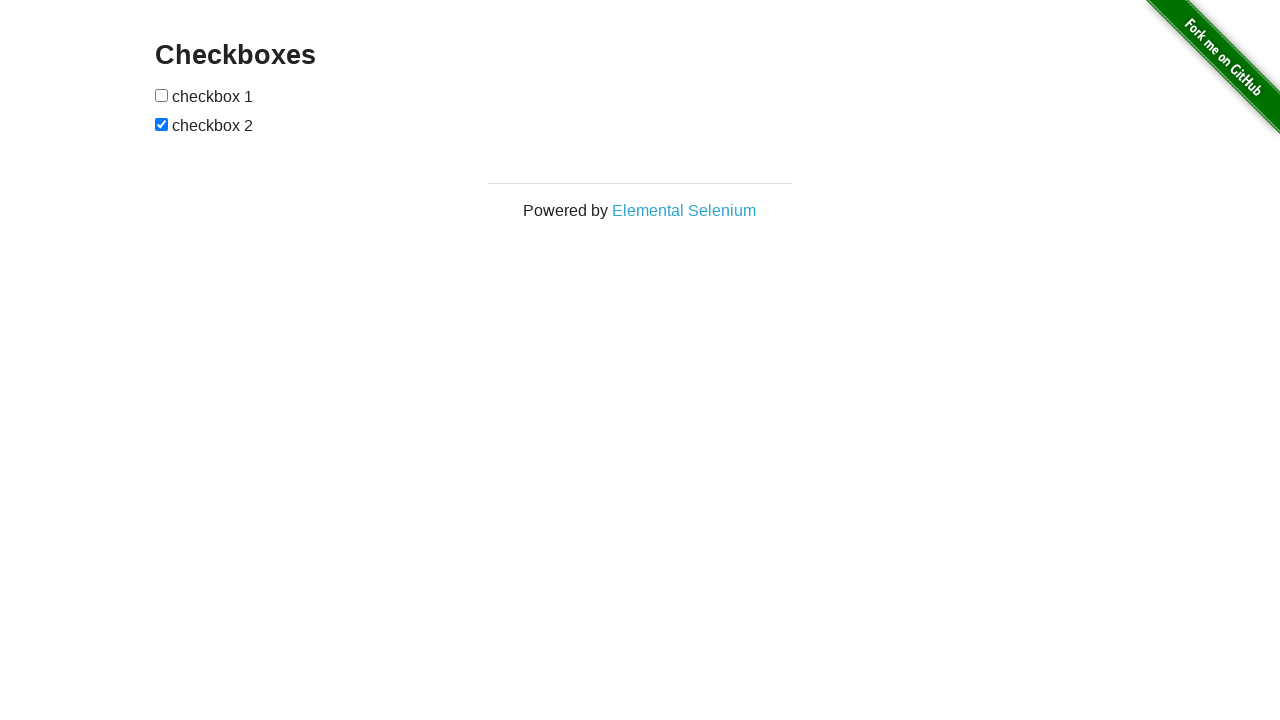

Waited for checkboxes to load on the page
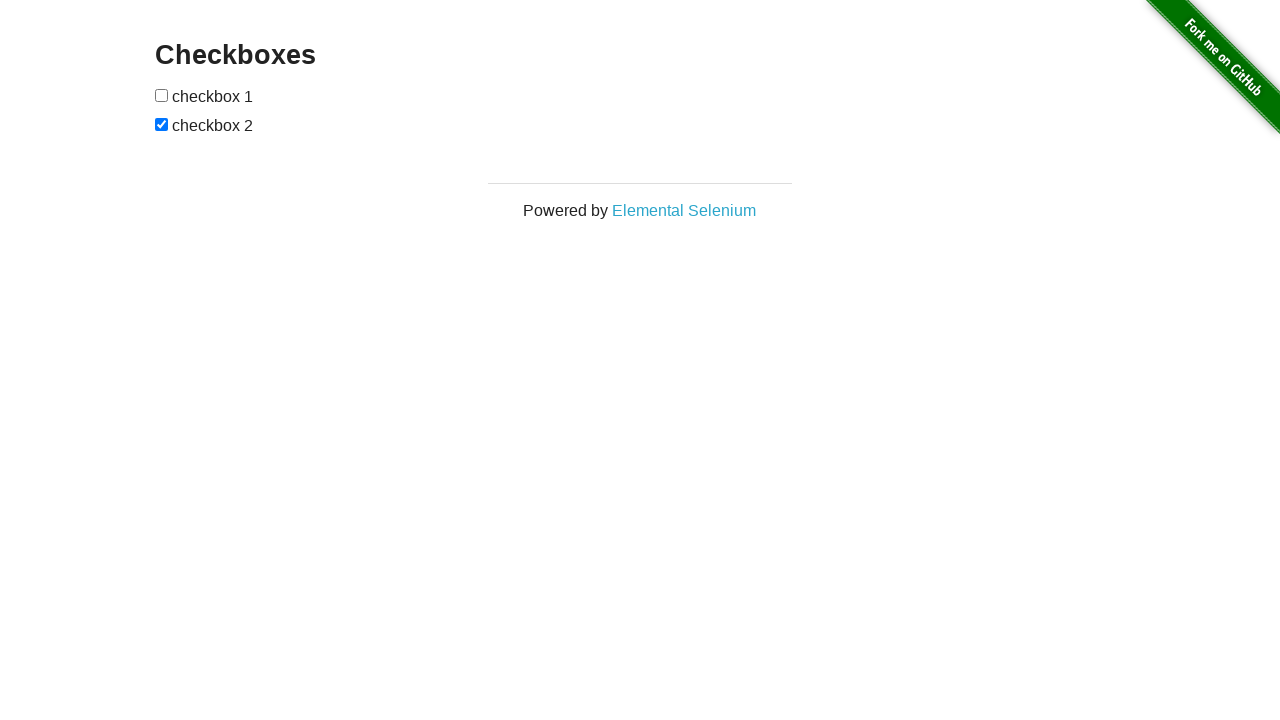

Located all checkboxes on the page
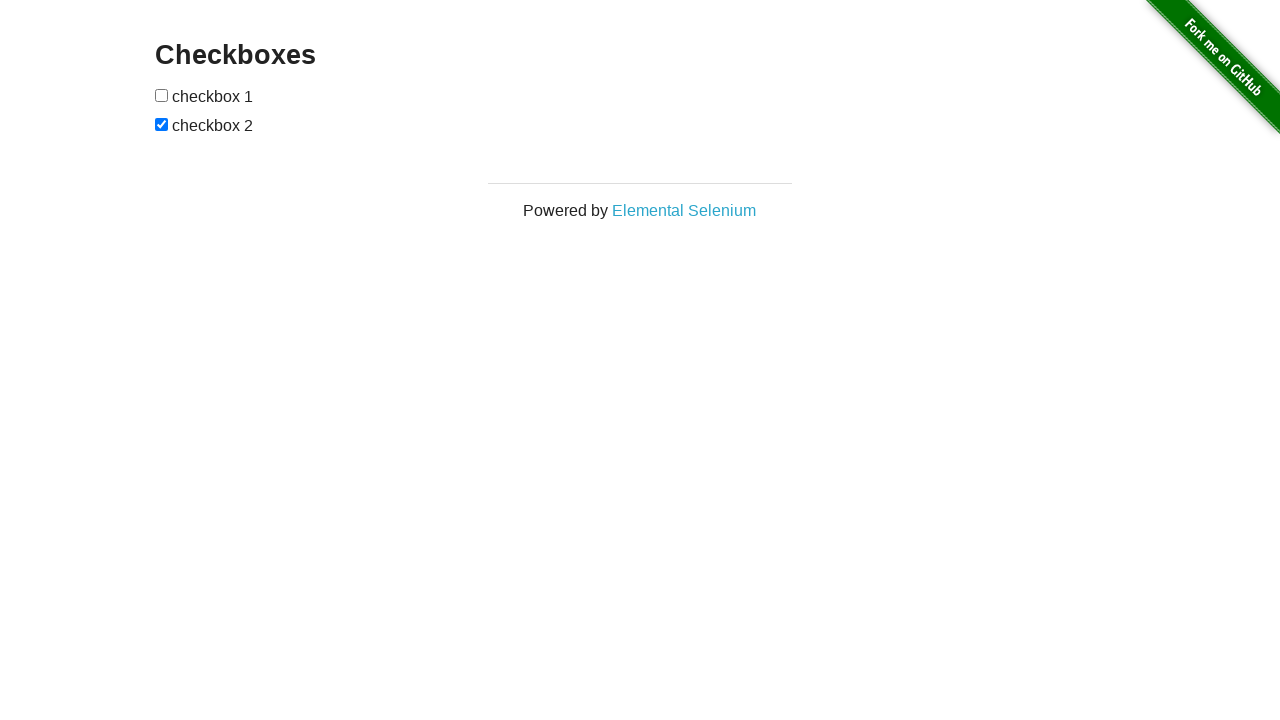

Found 2 checkboxes to toggle
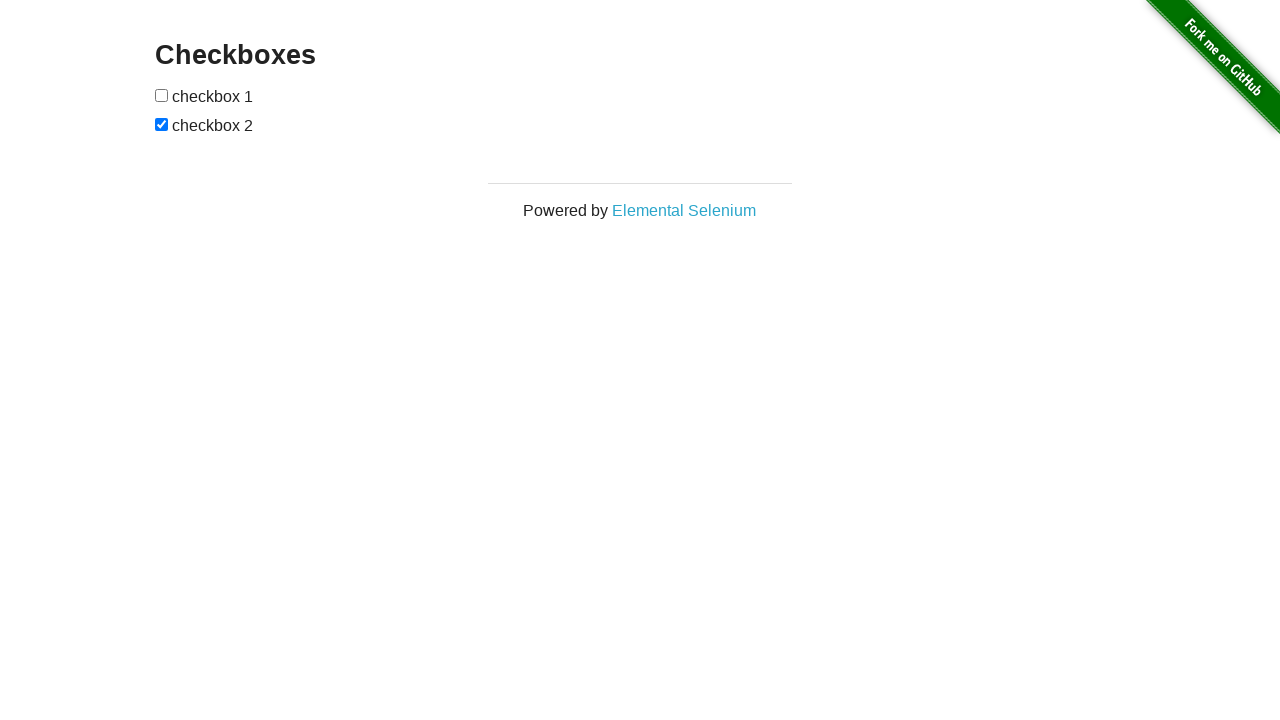

Clicked checkbox 1 of 2 to toggle its state at (162, 95) on input[type='checkbox'] >> nth=0
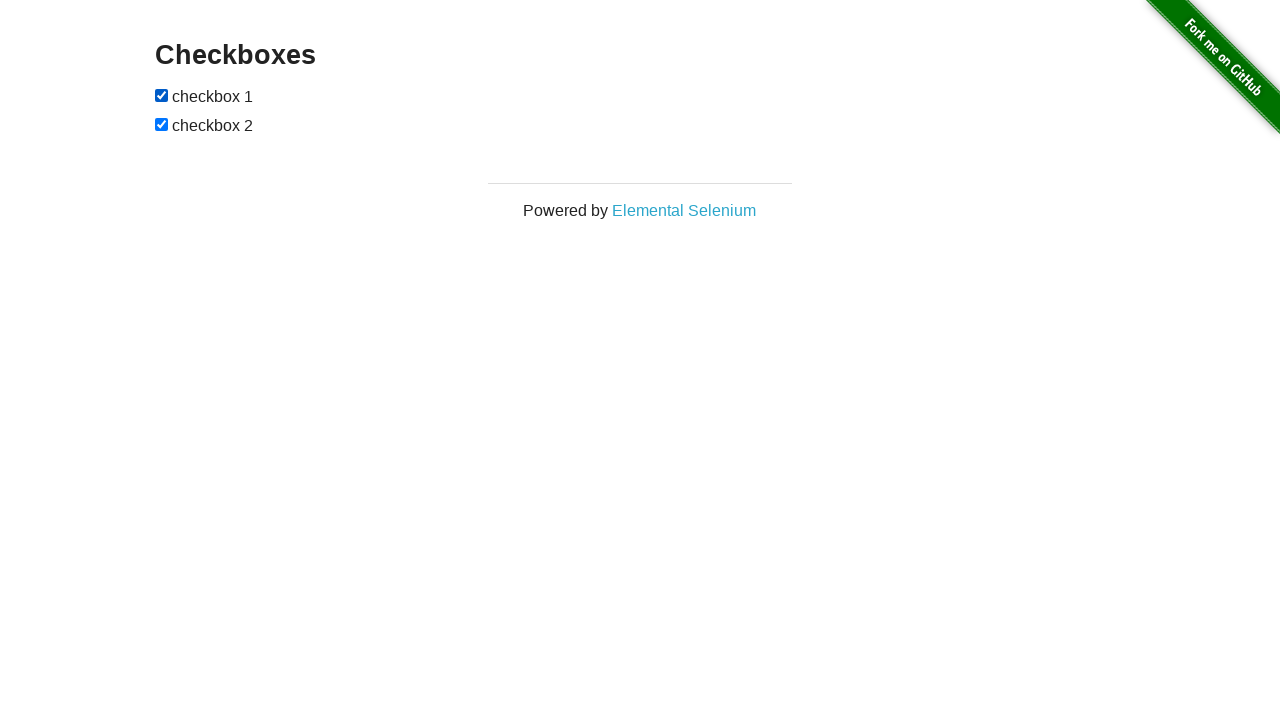

Clicked checkbox 2 of 2 to toggle its state at (162, 124) on input[type='checkbox'] >> nth=1
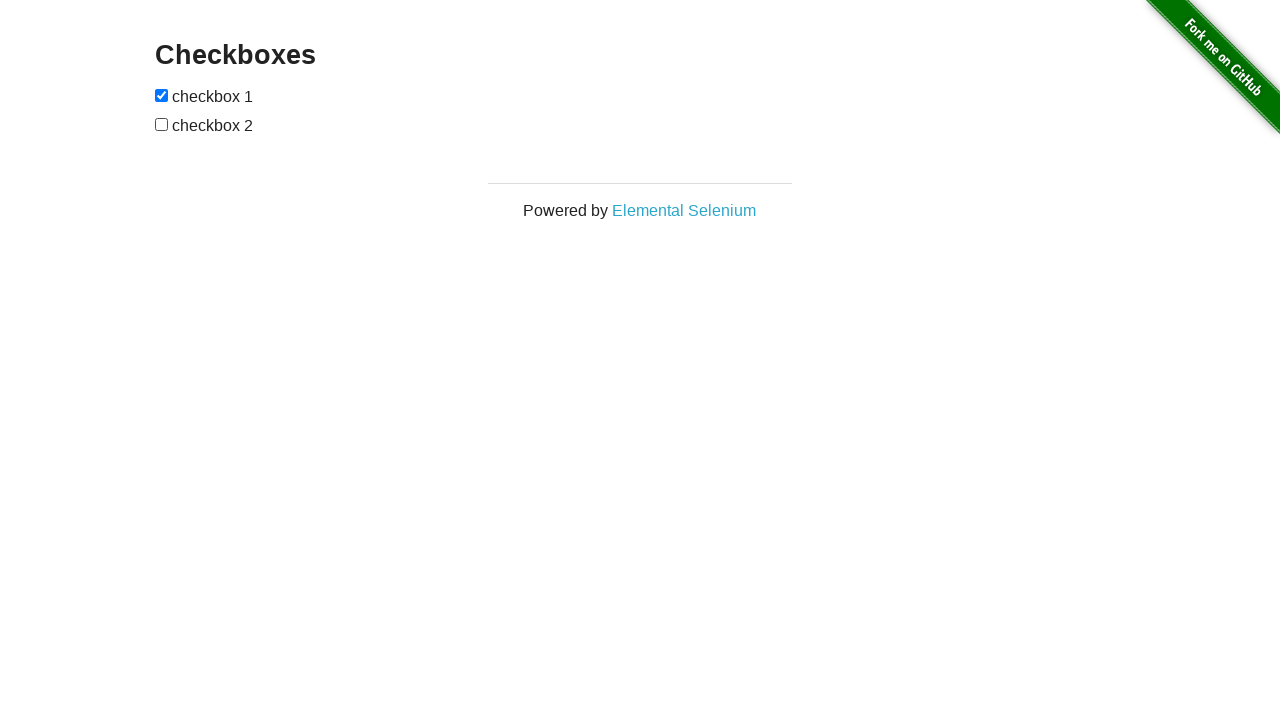

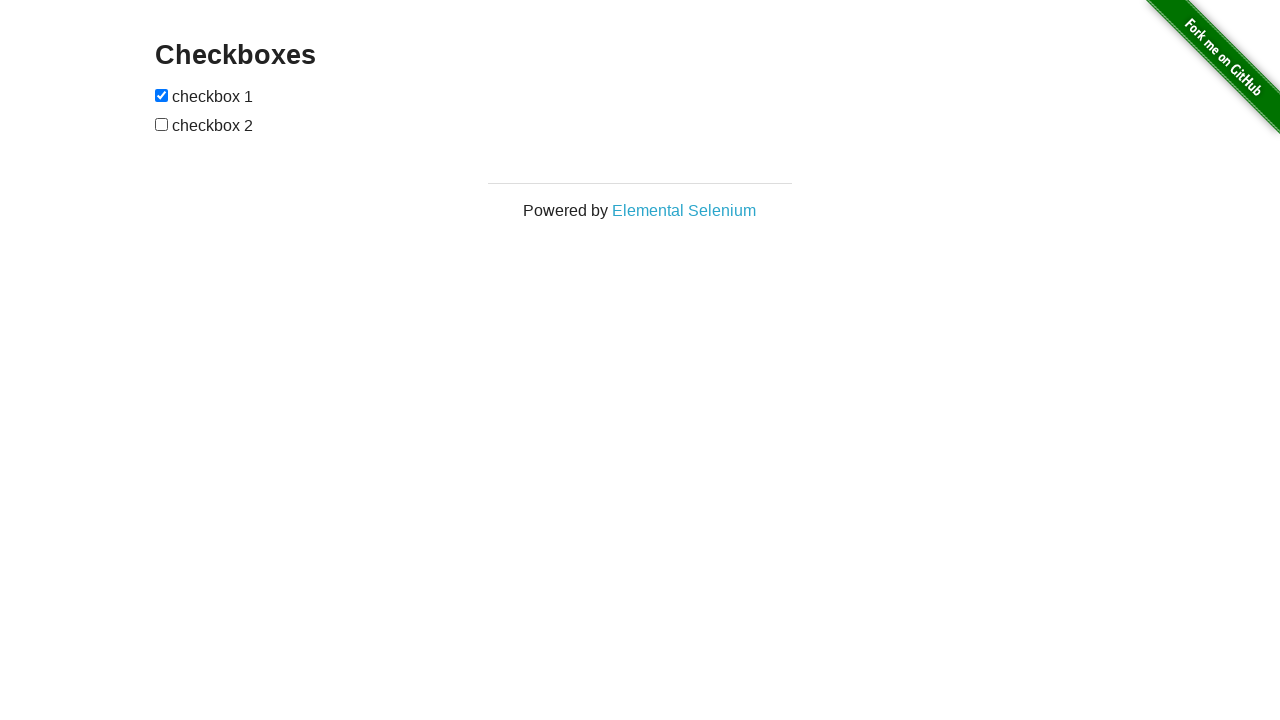